Tests the complete e-commerce purchase flow on demoblaze.com by selecting a product, adding it to cart, proceeding to checkout, filling in customer details, and completing the purchase order.

Starting URL: https://www.demoblaze.com/index.html

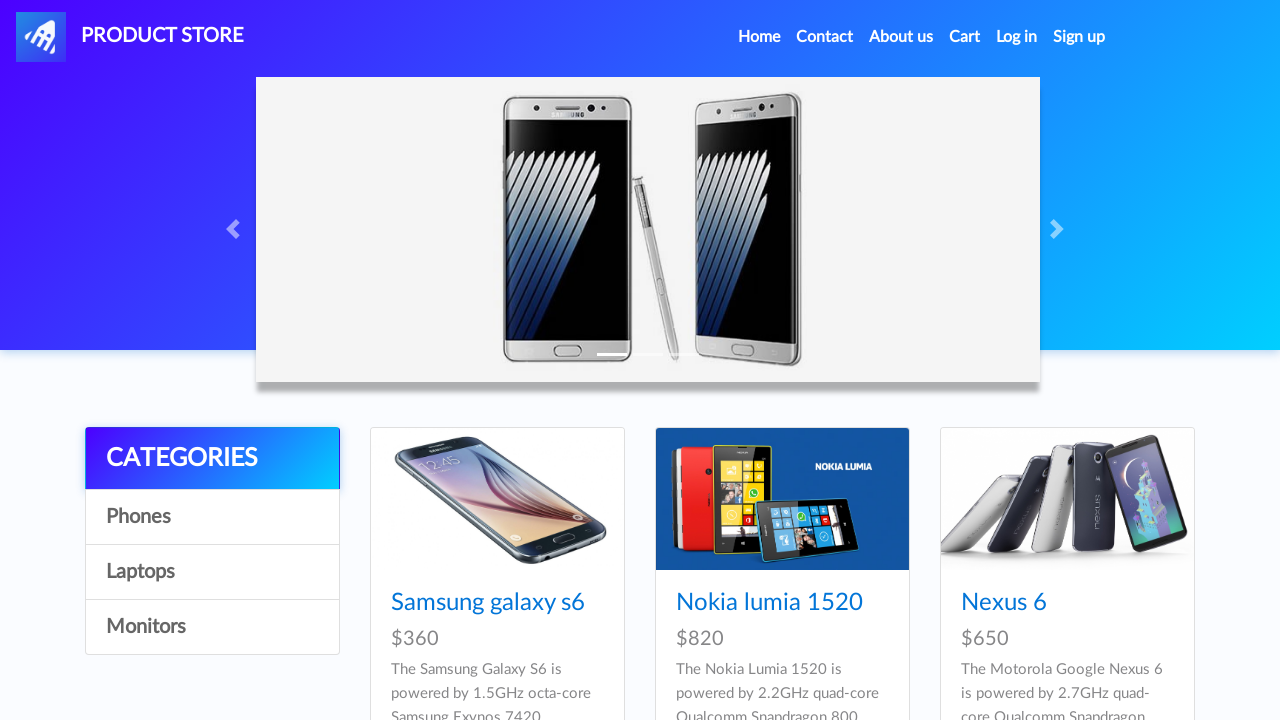

Clicked on first product (Samsung galaxy s6) at (497, 499) on a[href='prod.html?idp_=1']
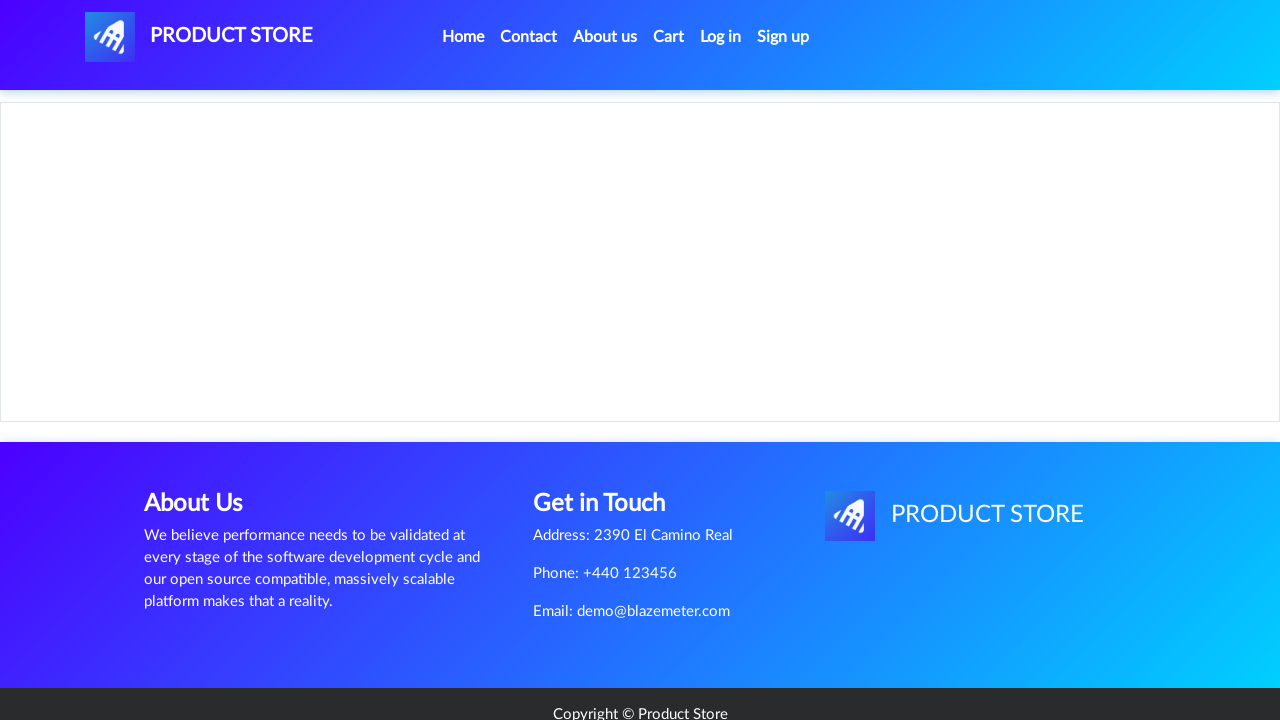

Product page loaded
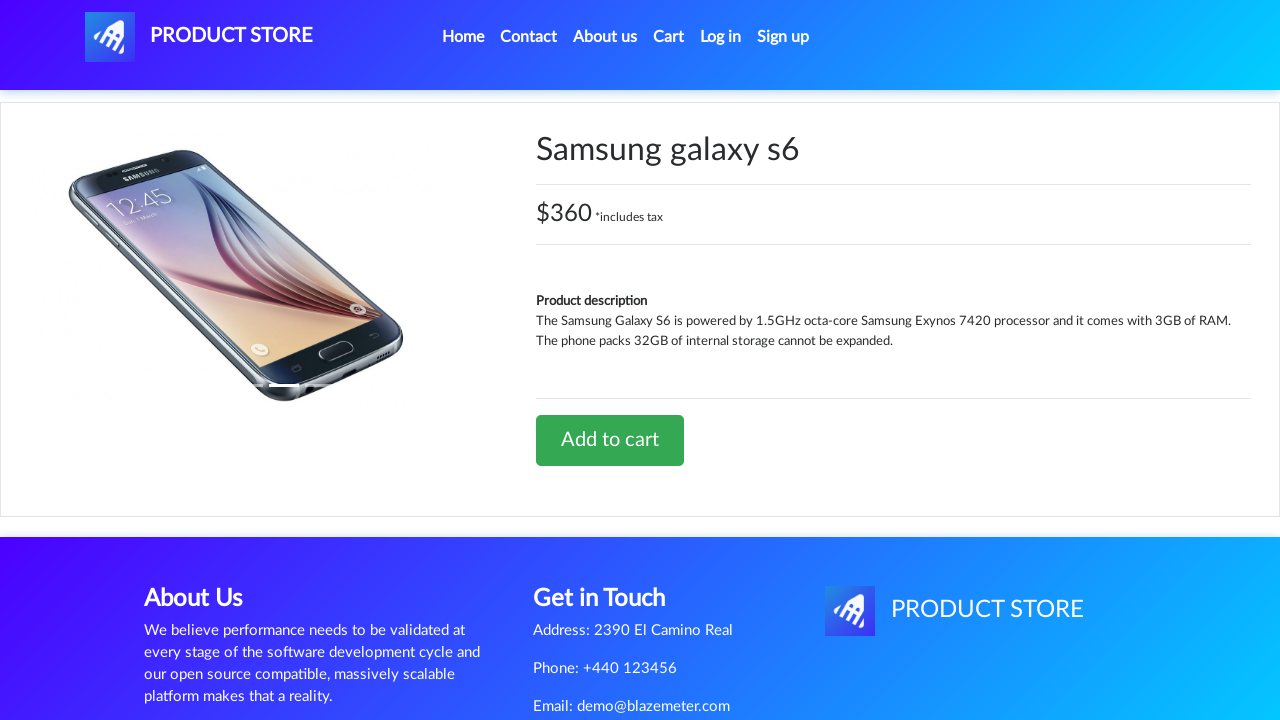

Clicked 'Add to cart' button at (610, 440) on a.btn.btn-success.btn-lg[href='#']
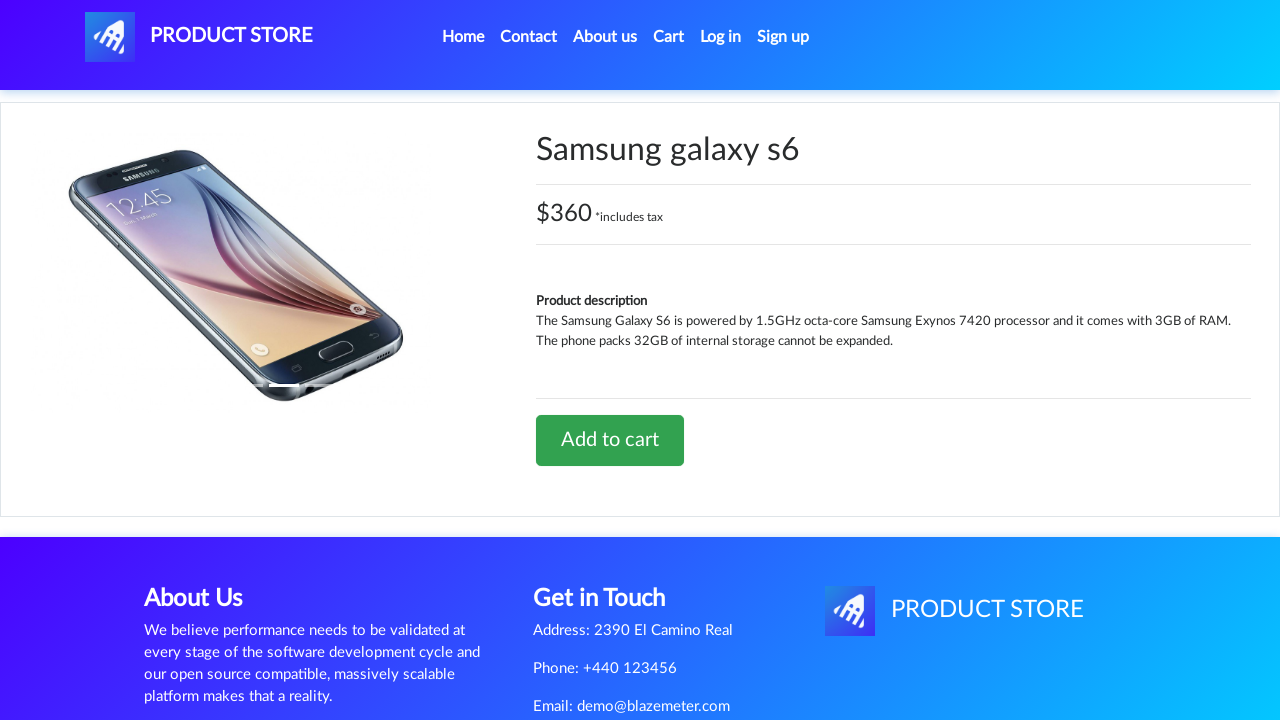

Waited for alert dialog to appear
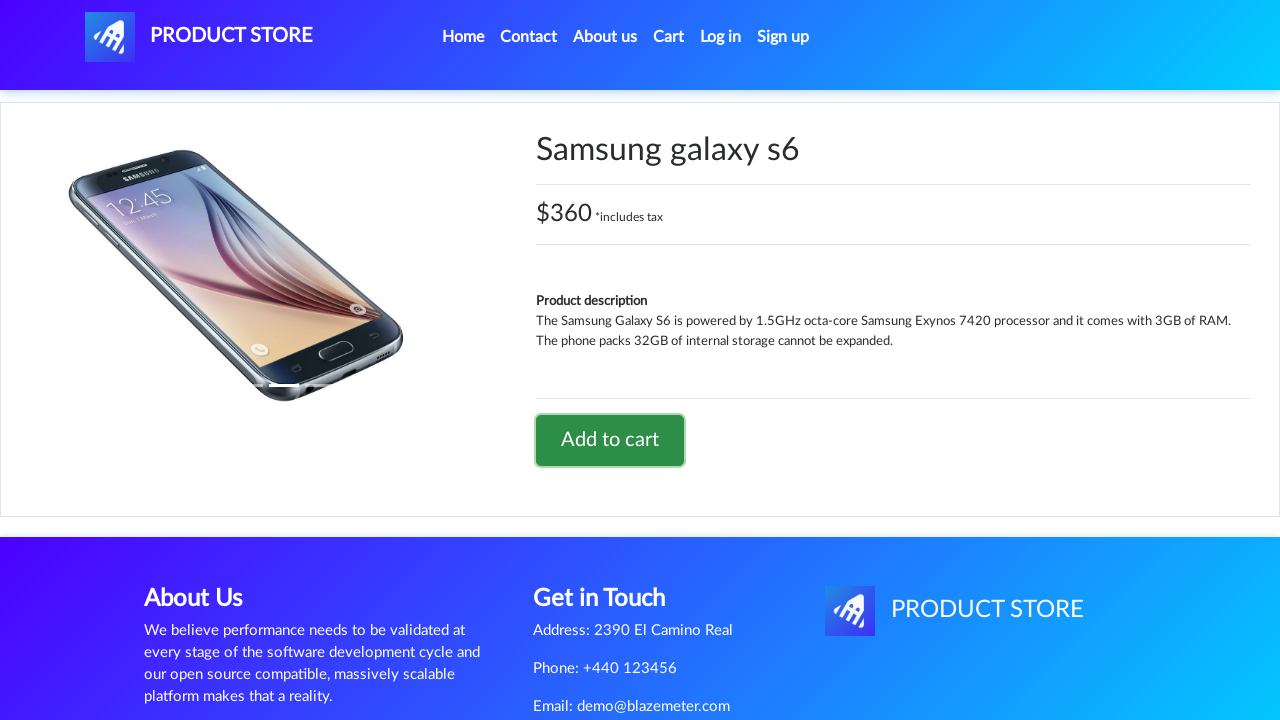

Set up dialog handler to accept alerts
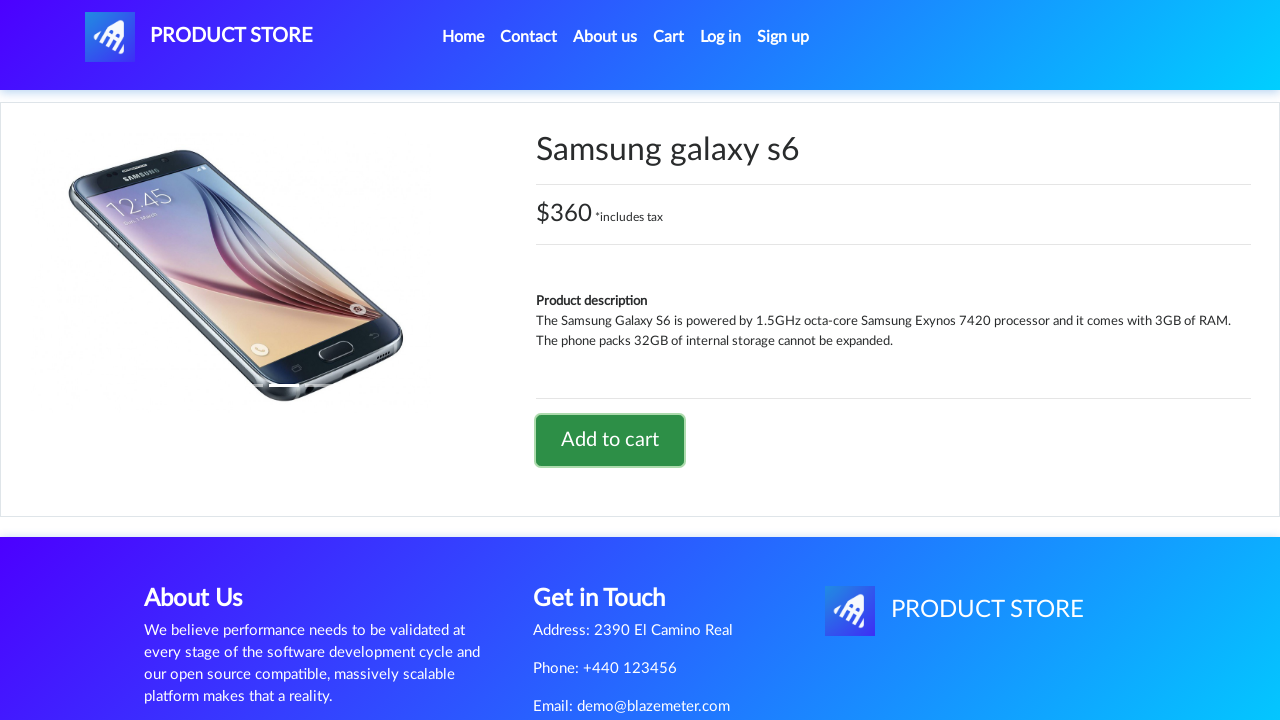

Clicked 'Add to cart' button again at (610, 440) on a.btn.btn-success.btn-lg[href='#']
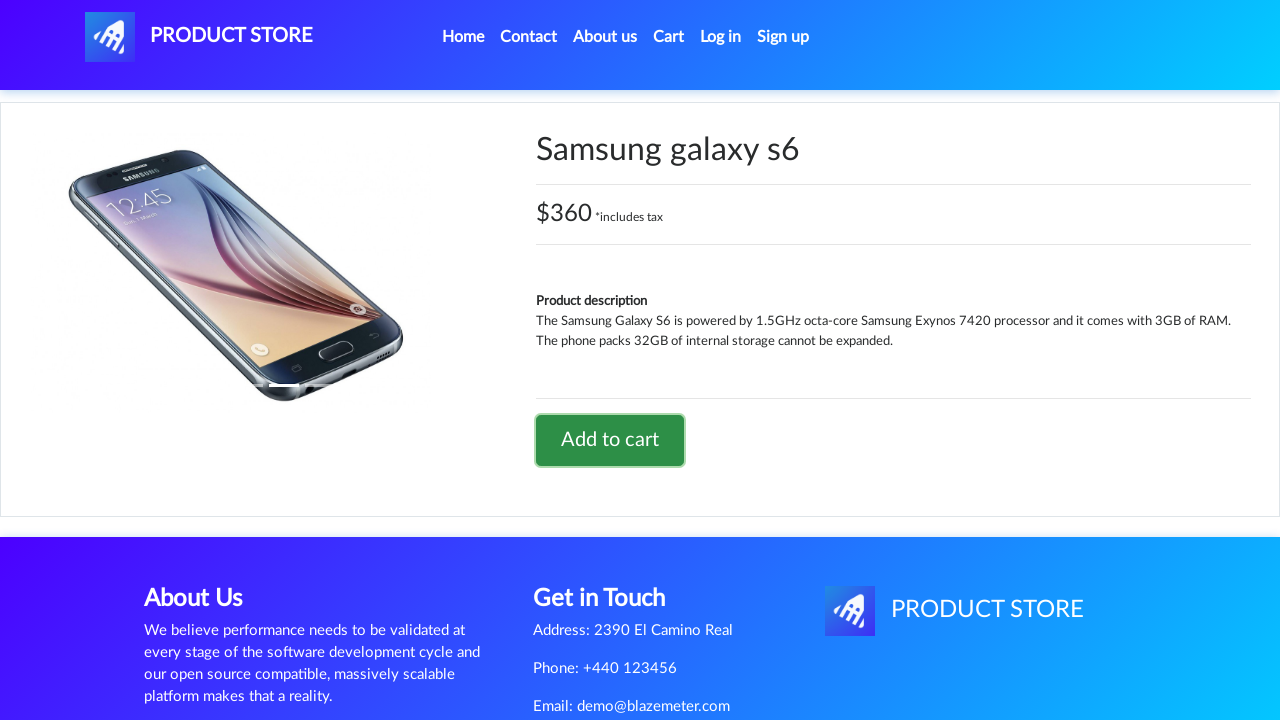

Waited for alert confirmation
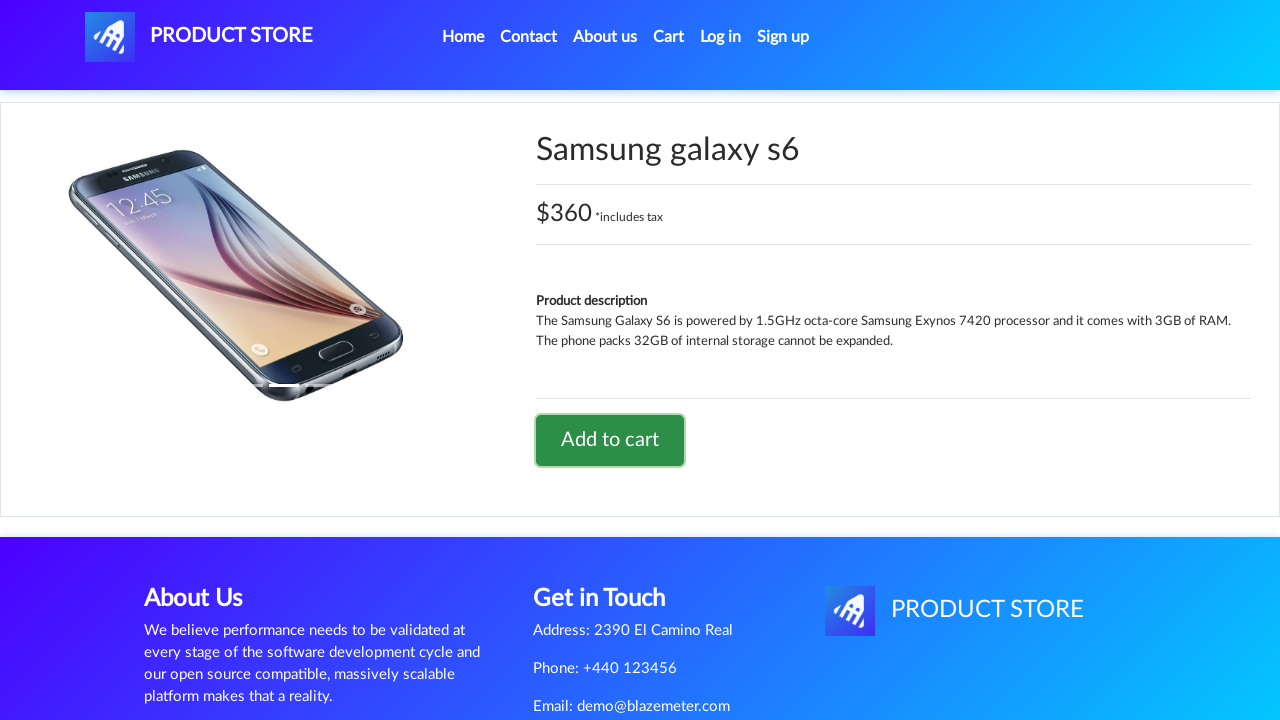

Clicked on Cart link at (669, 37) on a#cartur
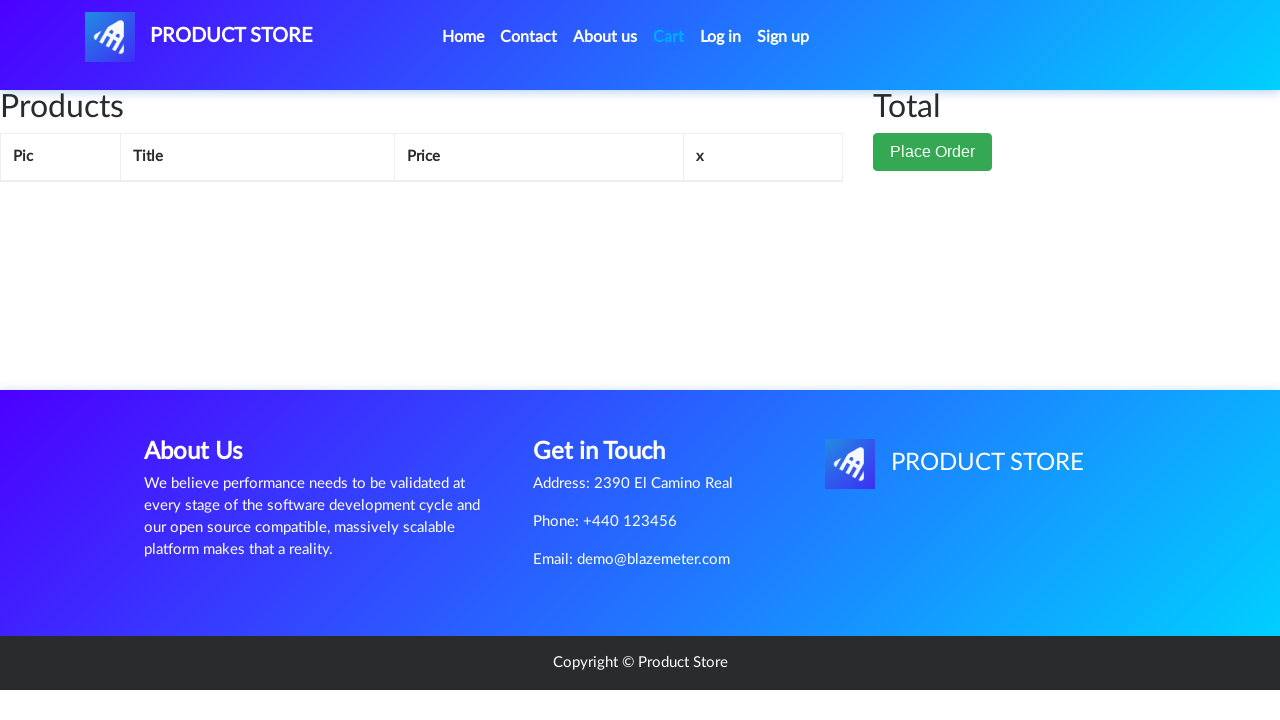

Cart page loaded
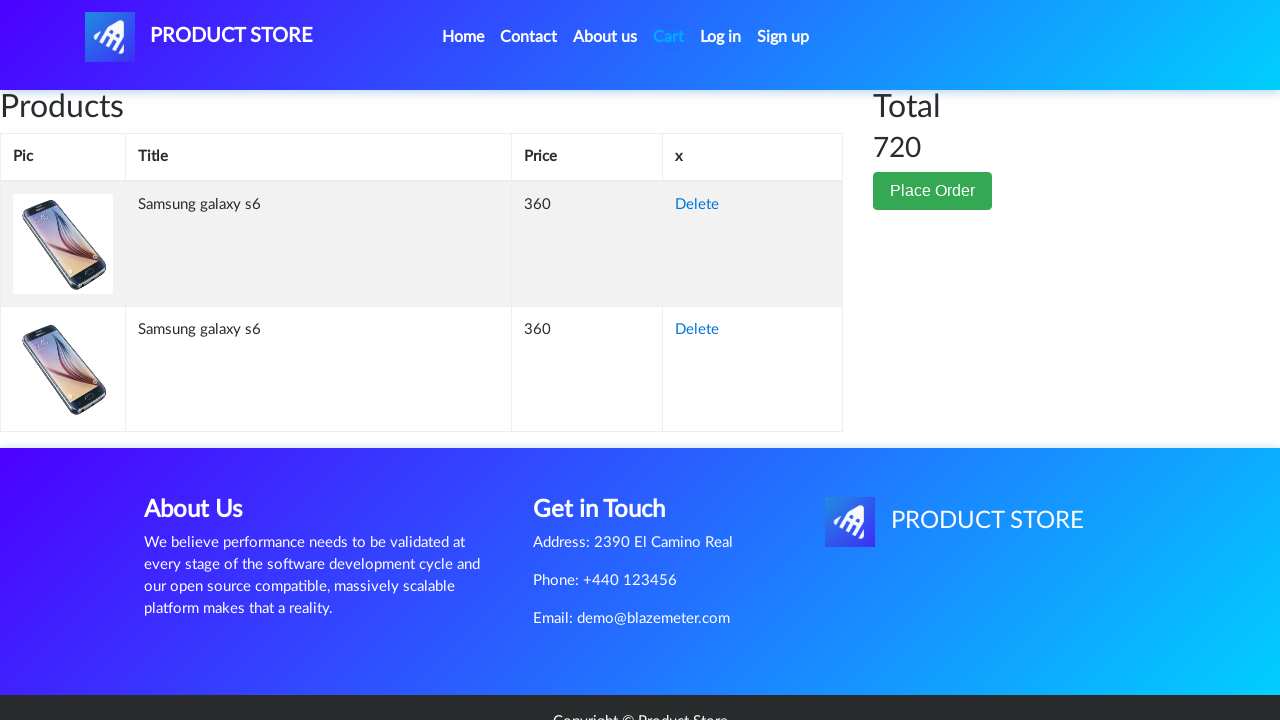

Clicked 'Place Order' button at (933, 191) on button.btn.btn-success
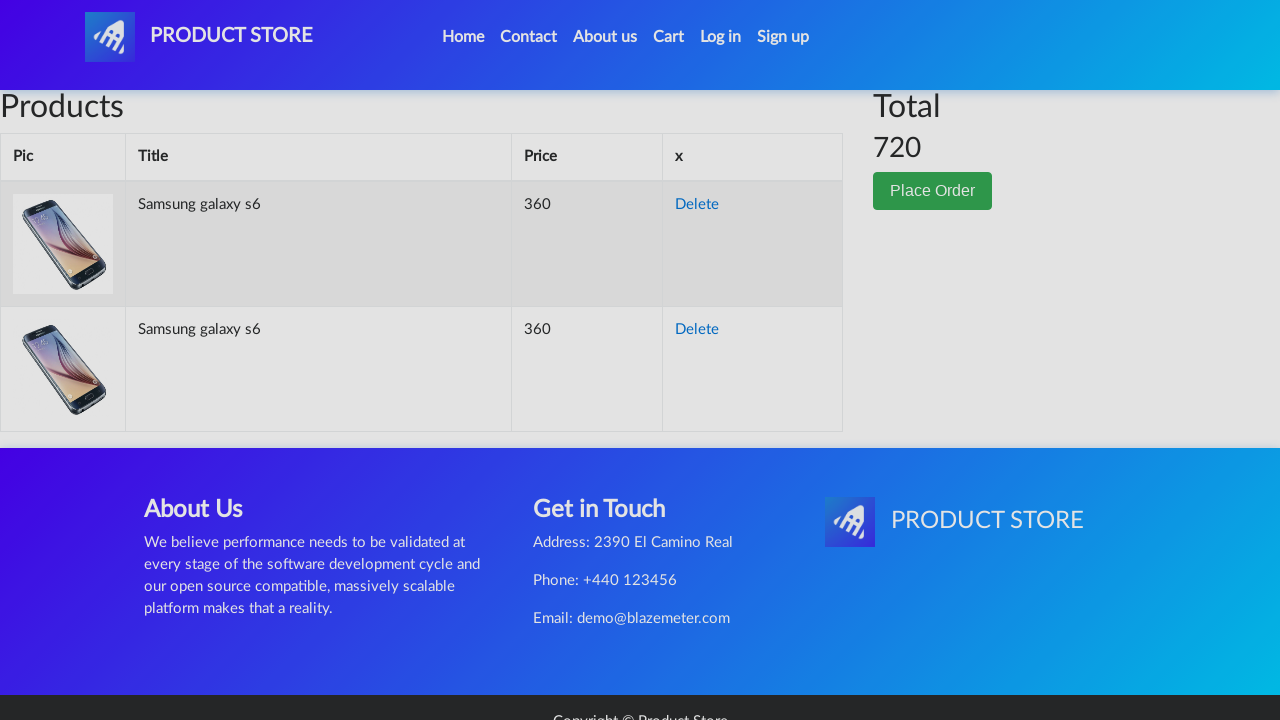

Order modal appeared
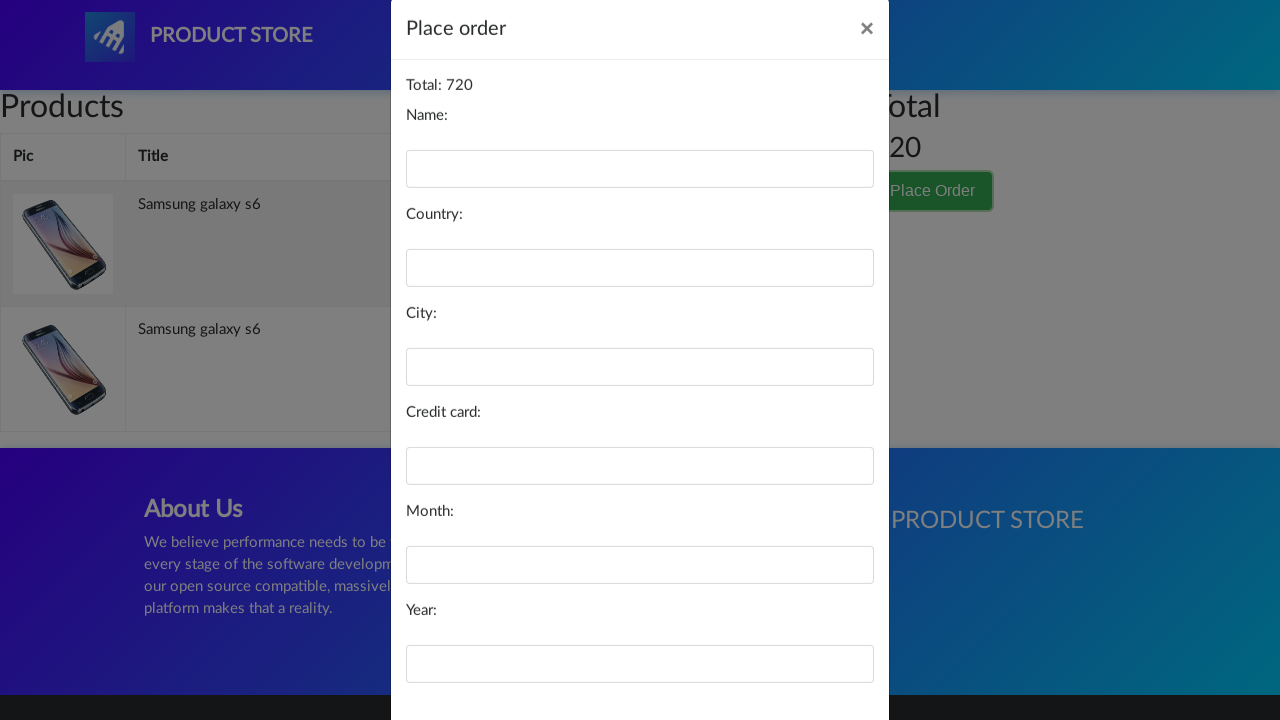

Filled customer name field with 'John Smith' on #name
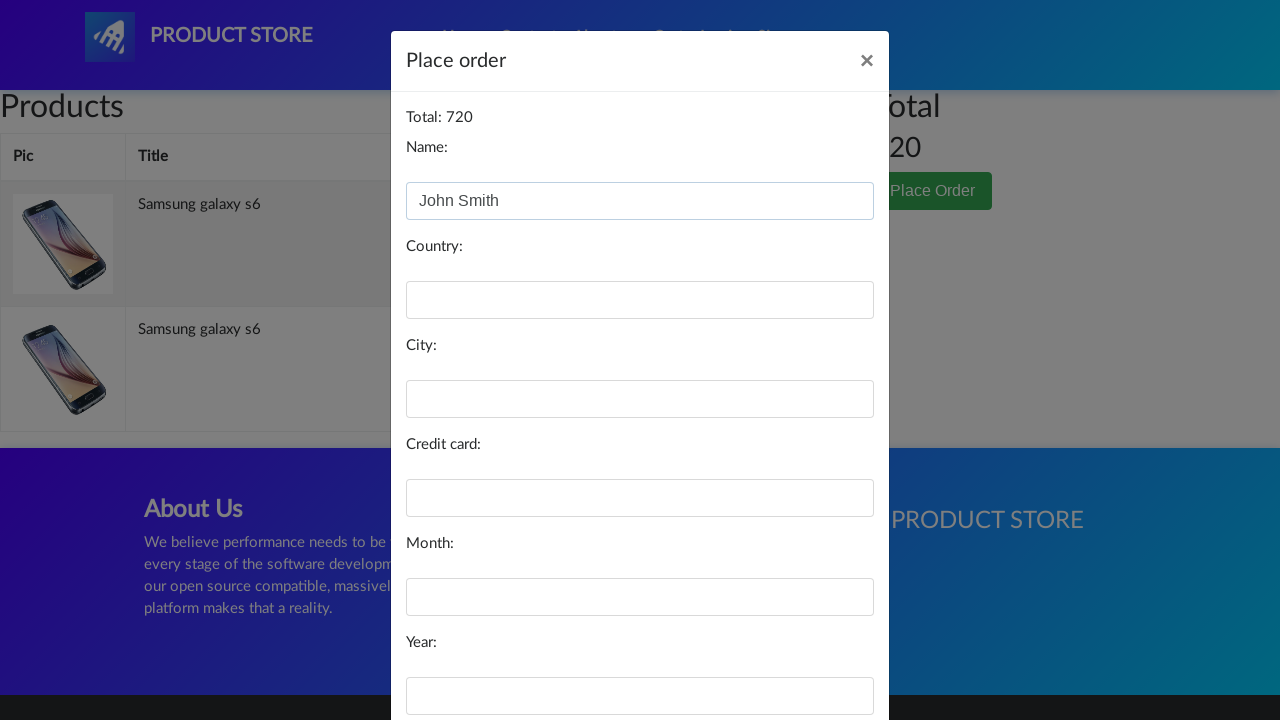

Filled country field with 'United States' on #country
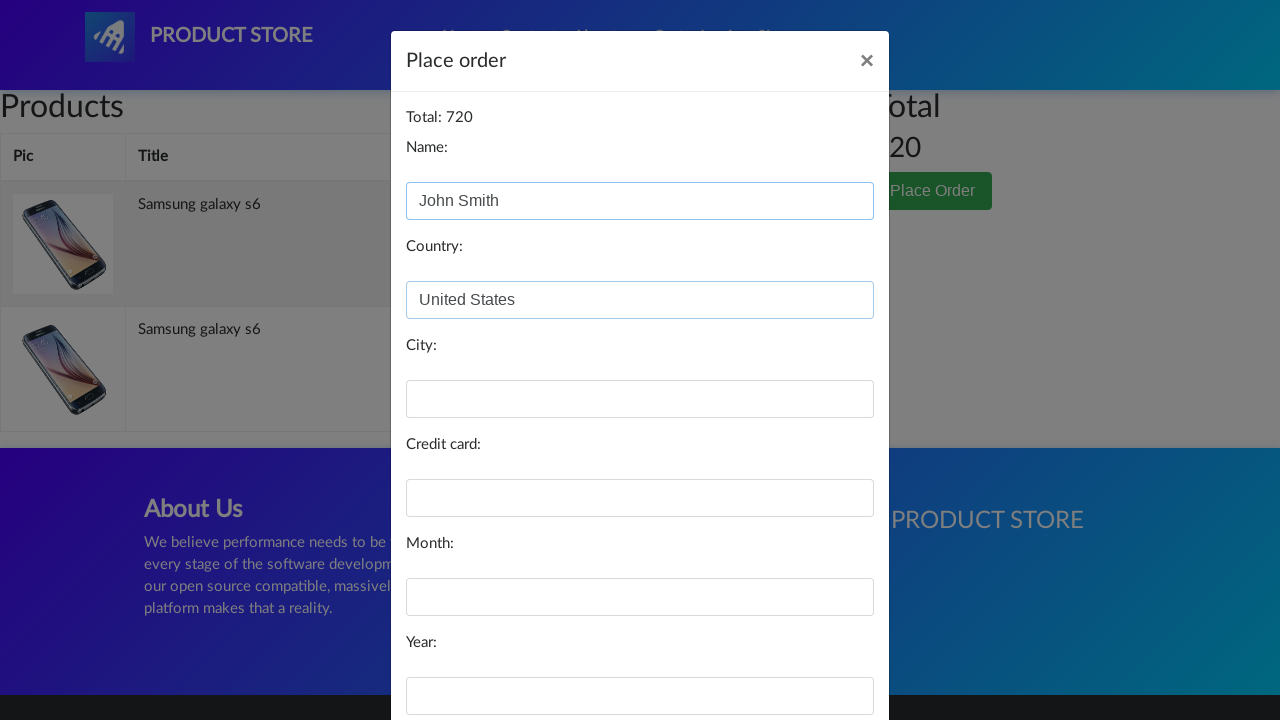

Filled city field with 'New York' on #city
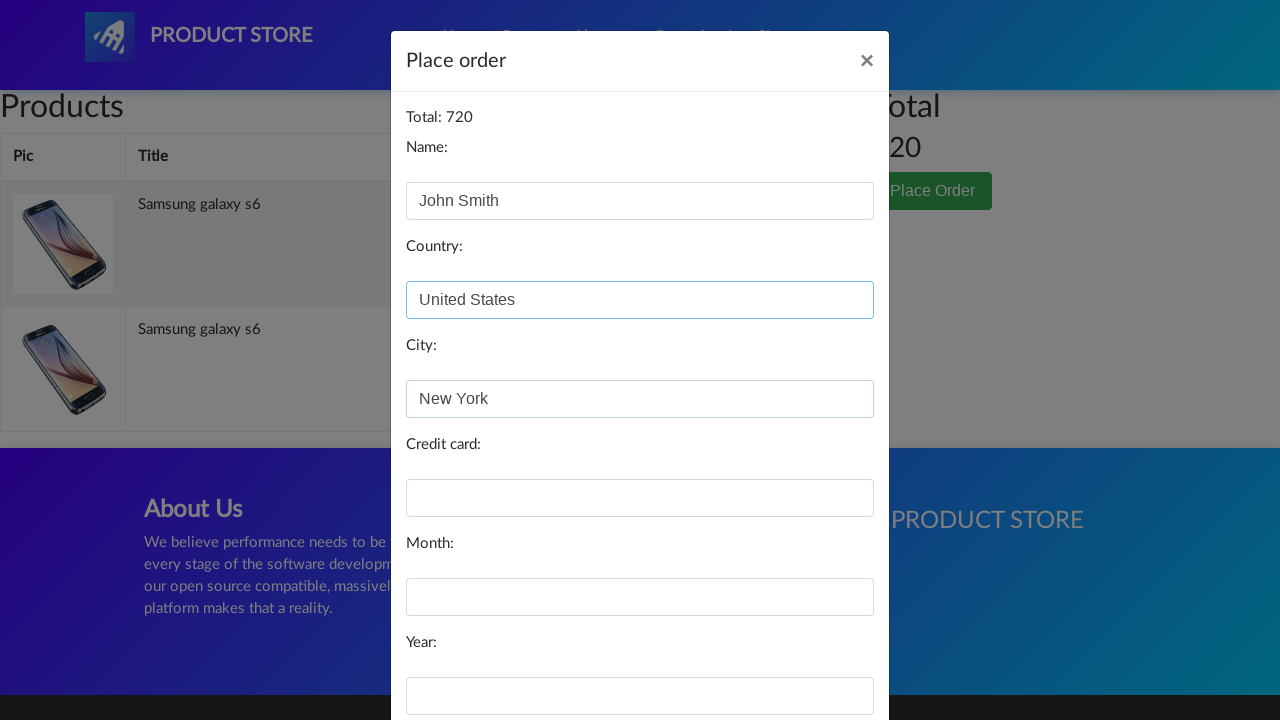

Filled credit card field with card number on #card
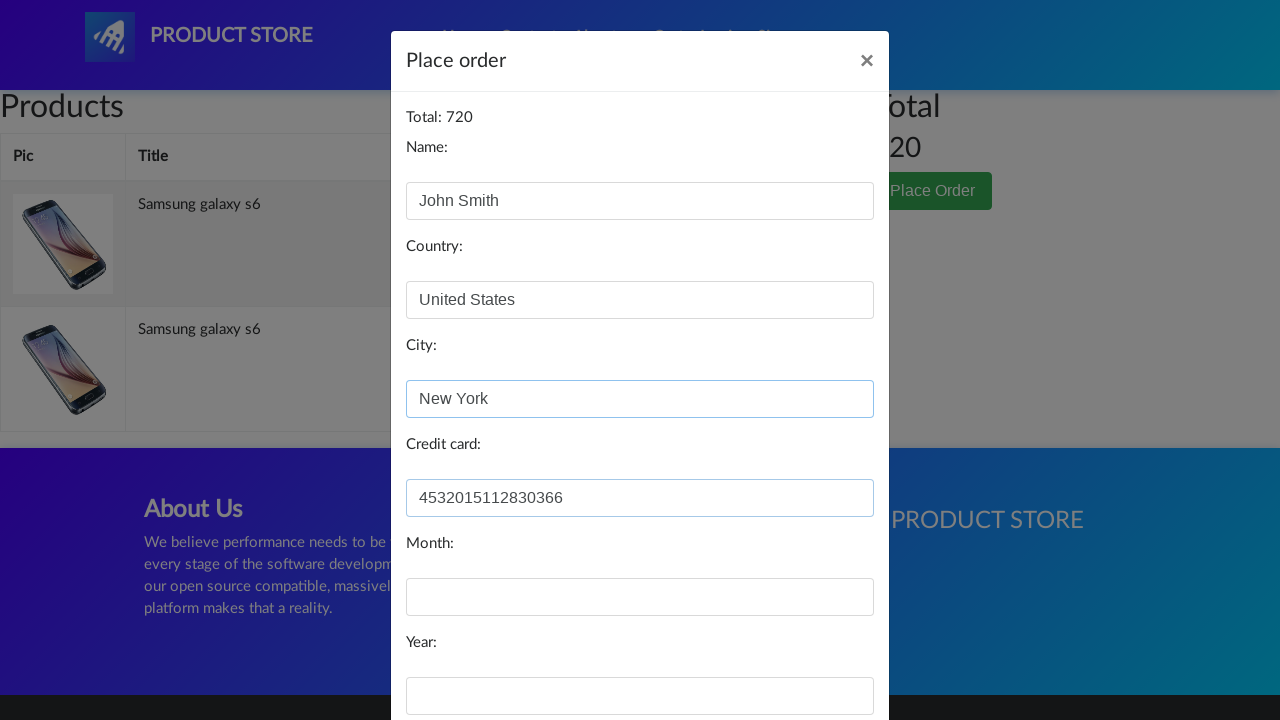

Filled month field with 'June' on #month
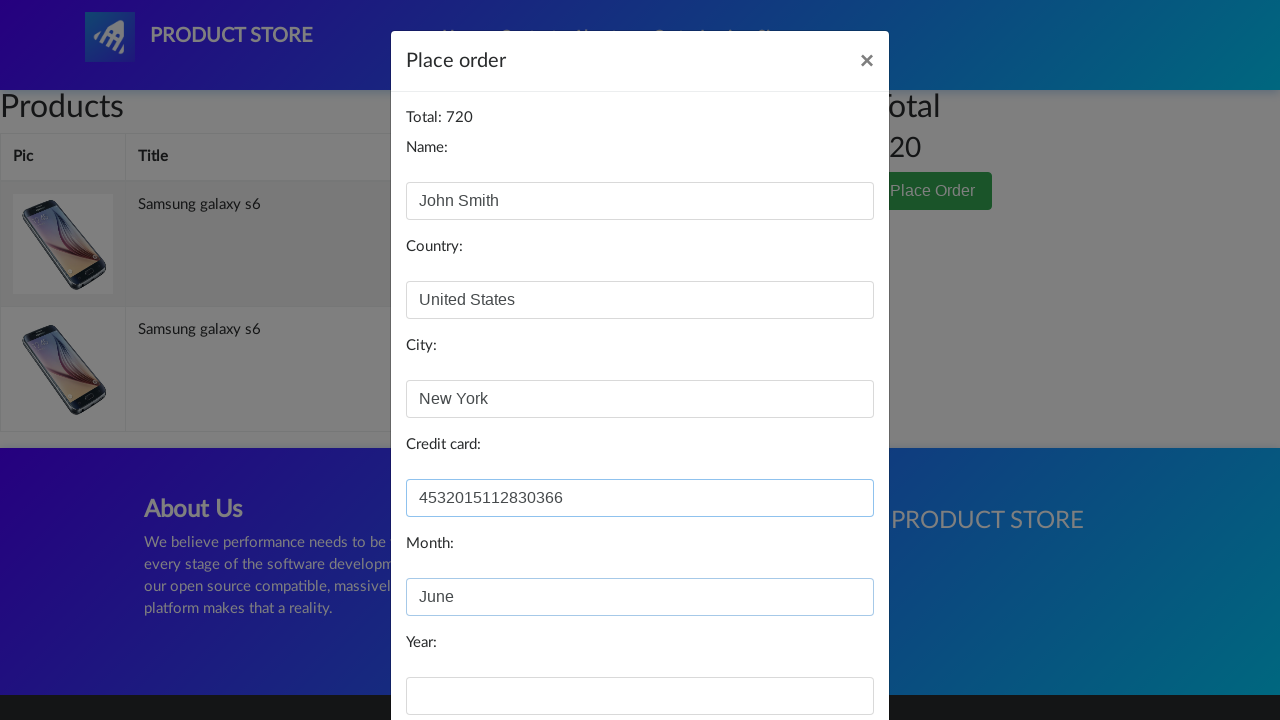

Filled year field with '2025' on #year
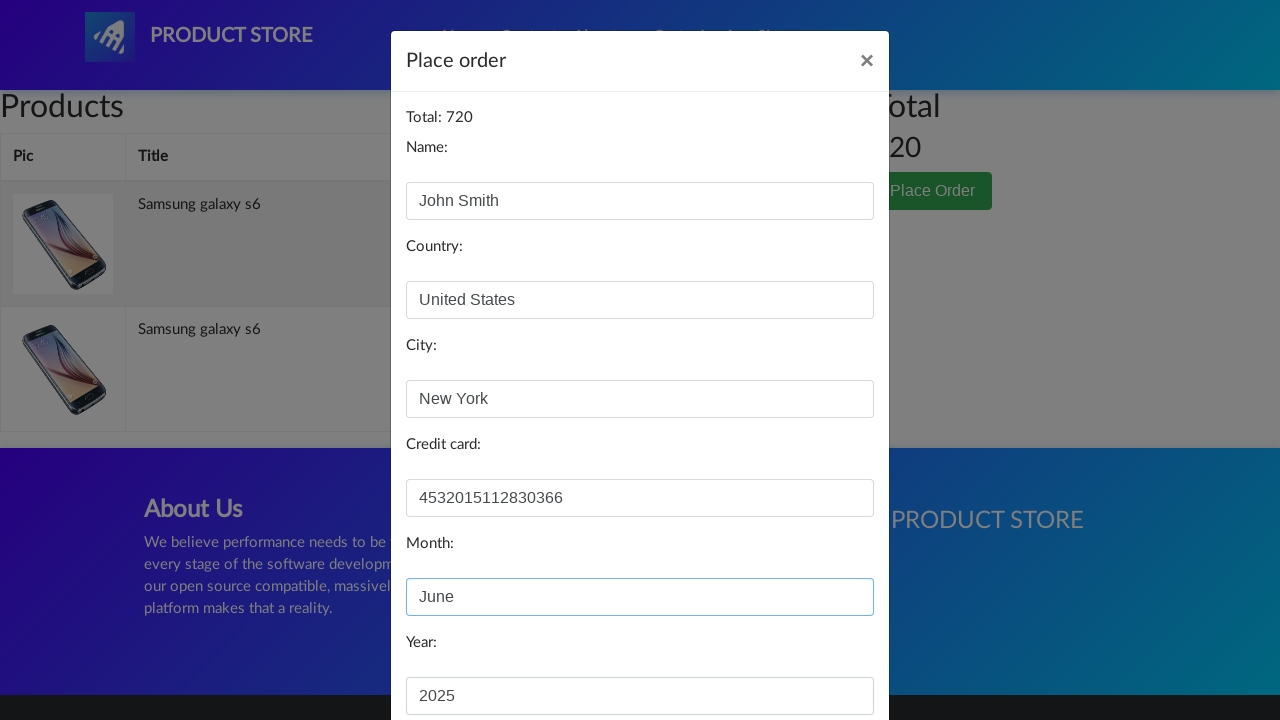

Clicked 'Purchase' button to complete order at (823, 655) on button.btn.btn-primary[onclick='purchaseOrder()']
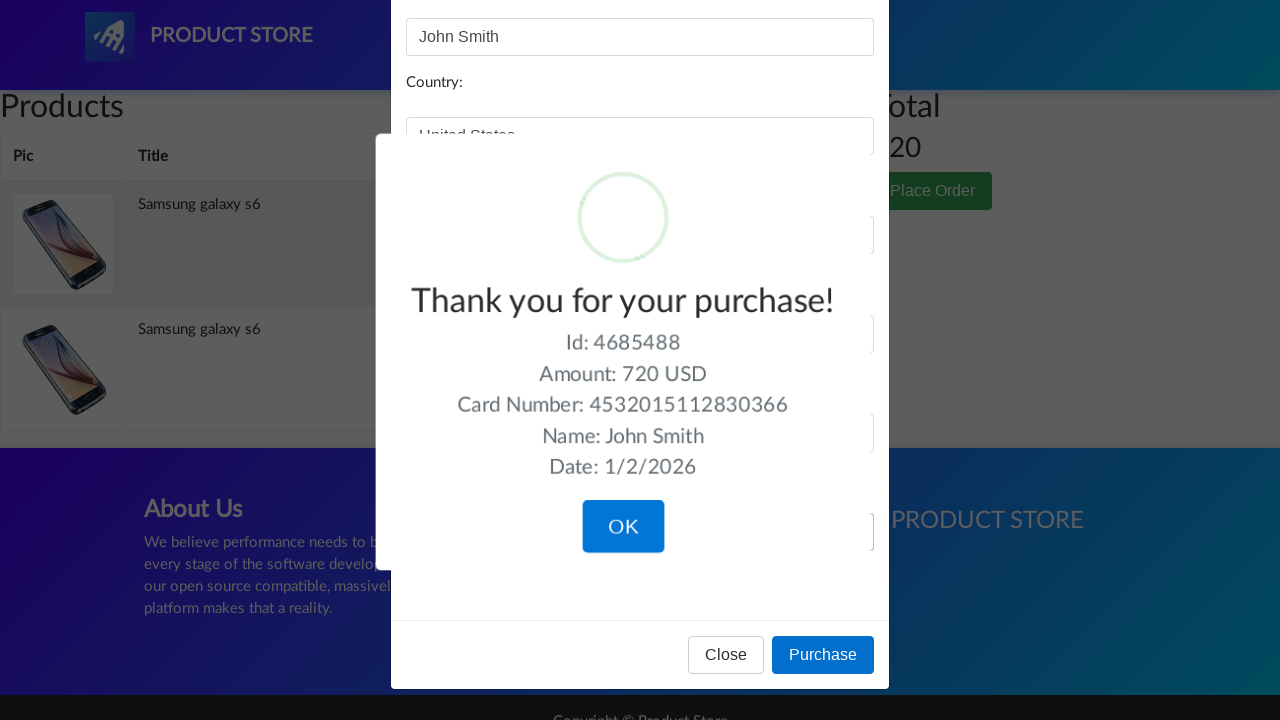

Order confirmation message appeared
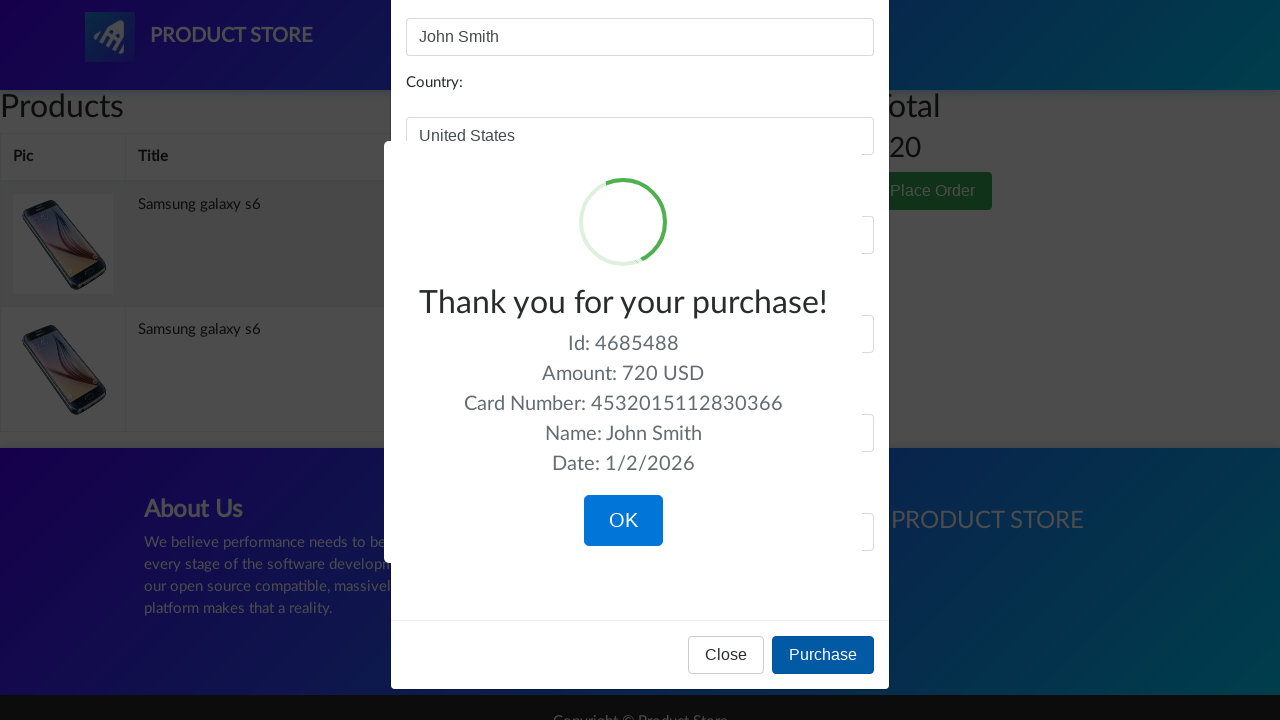

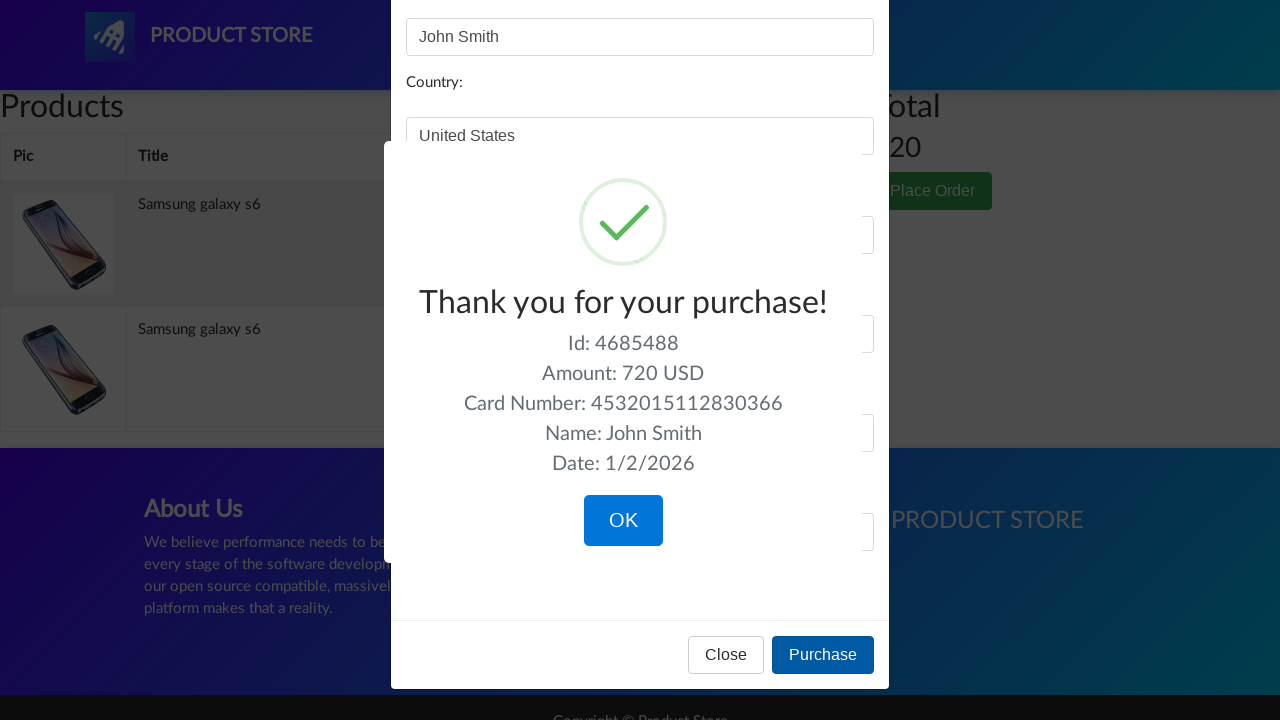